Tests a progress bar UI by clicking a start button, waiting for the progress bar to reach 75%, then clicking stop and verifying the result.

Starting URL: http://www.uitestingplayground.com/progressbar

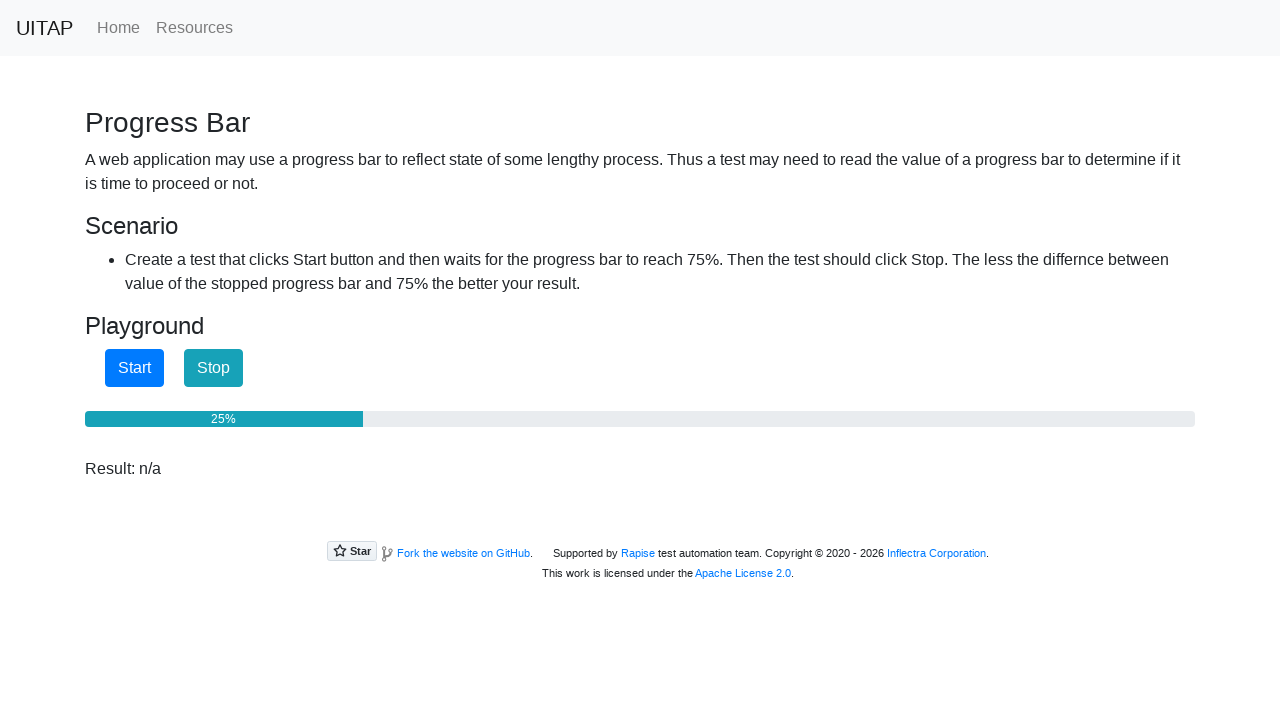

Clicked the start button to begin the progress bar at (134, 368) on #startButton
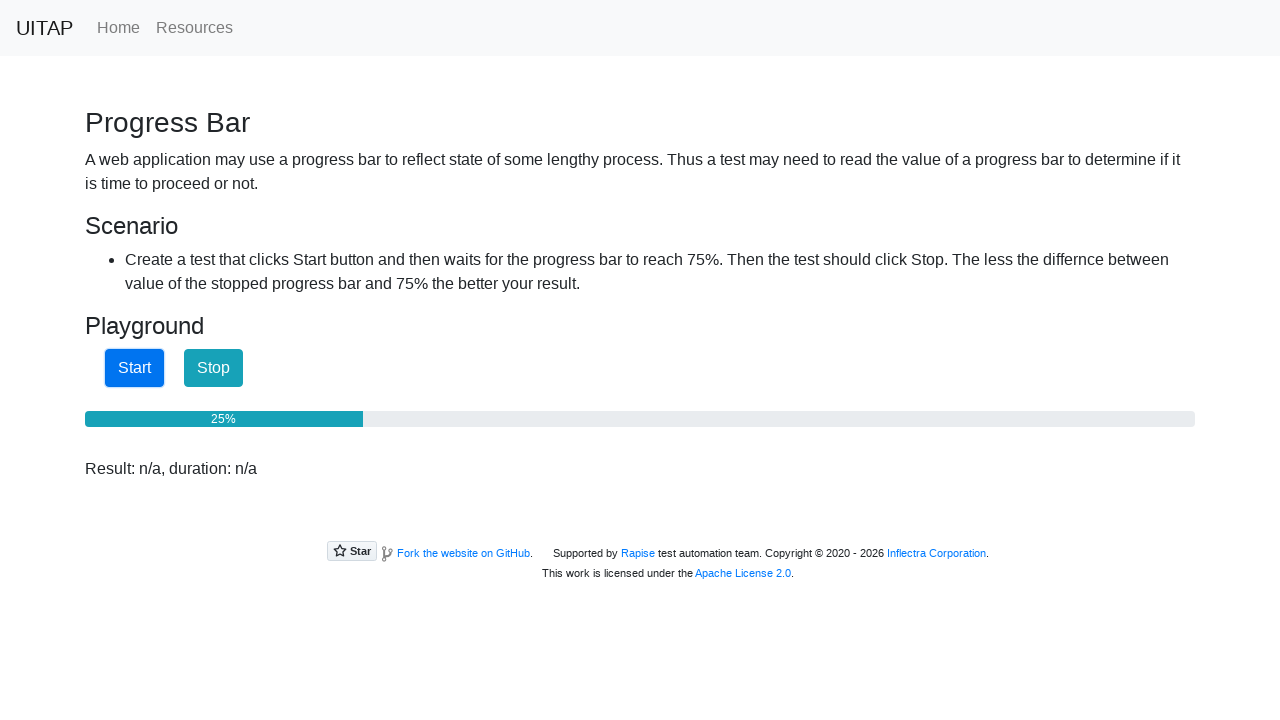

Progress bar reached 75%
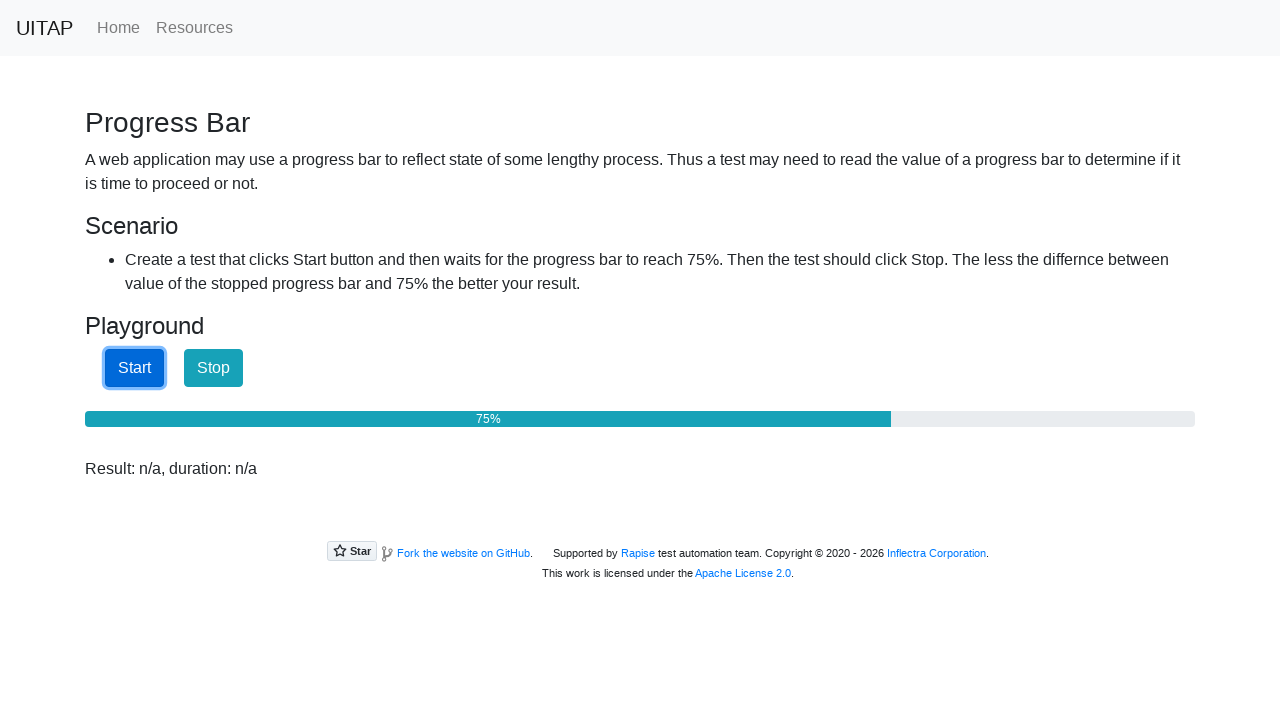

Clicked the stop button to halt the progress bar at (214, 368) on #stopButton
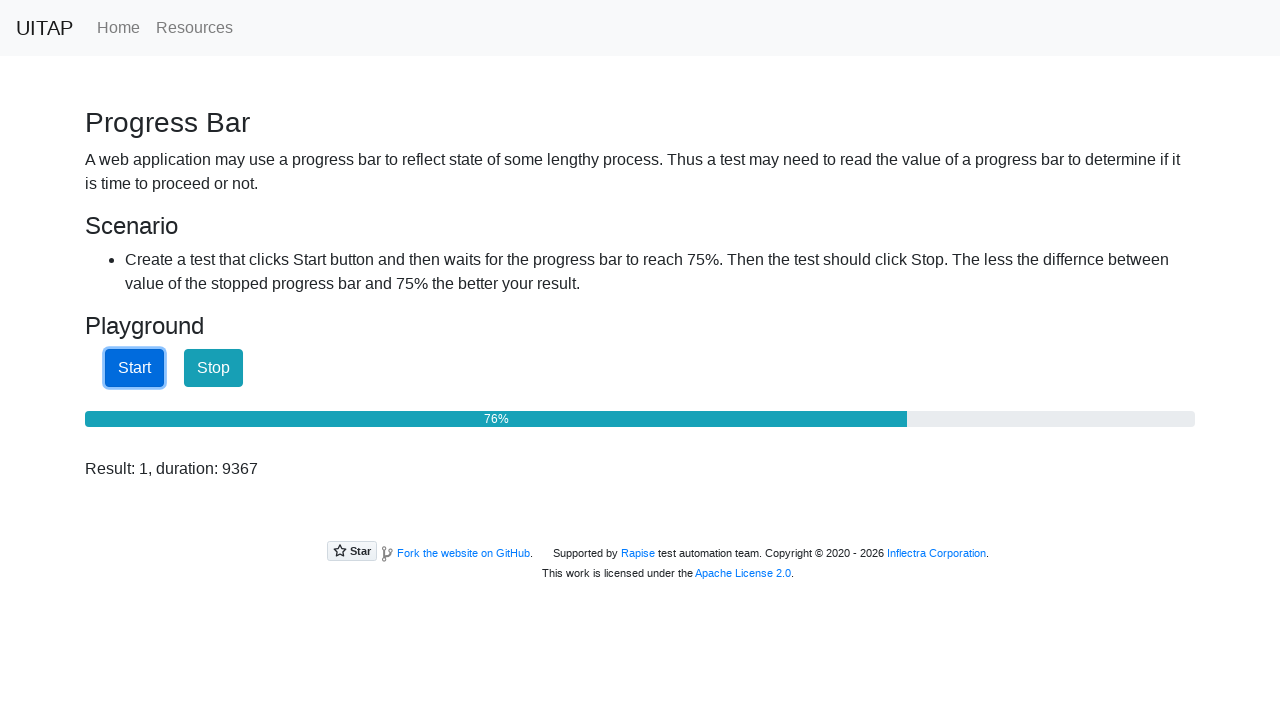

Result element loaded and is now visible
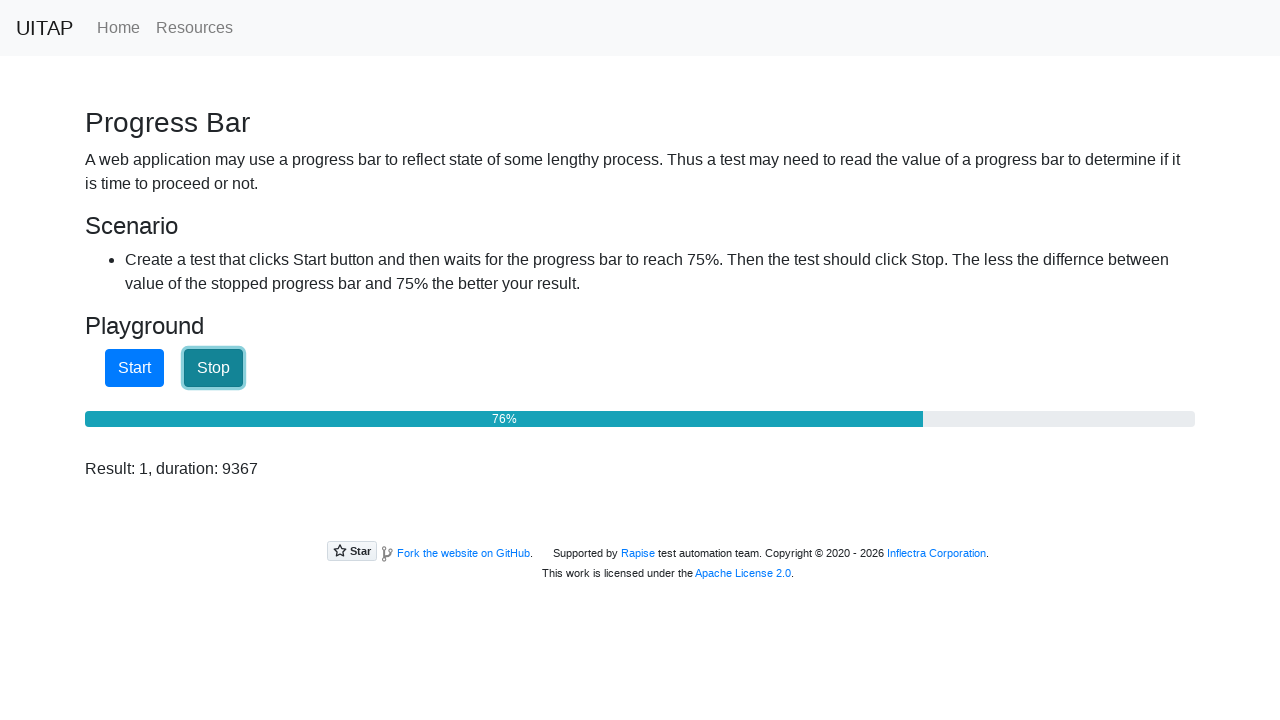

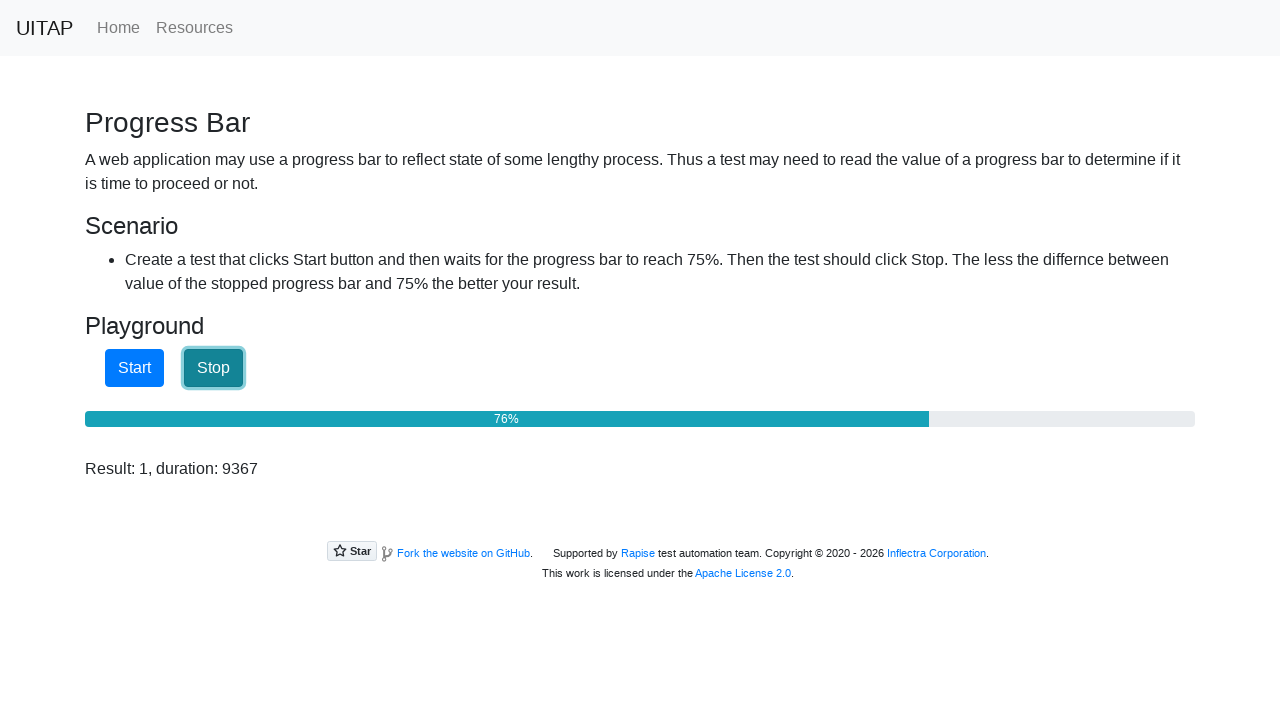